Tests the subscription functionality on the home page by scrolling to the footer, verifying the "SUBSCRIPTION" text is visible, entering an email address, clicking the subscribe button, and verifying the success message appears.

Starting URL: http://automationexercise.com

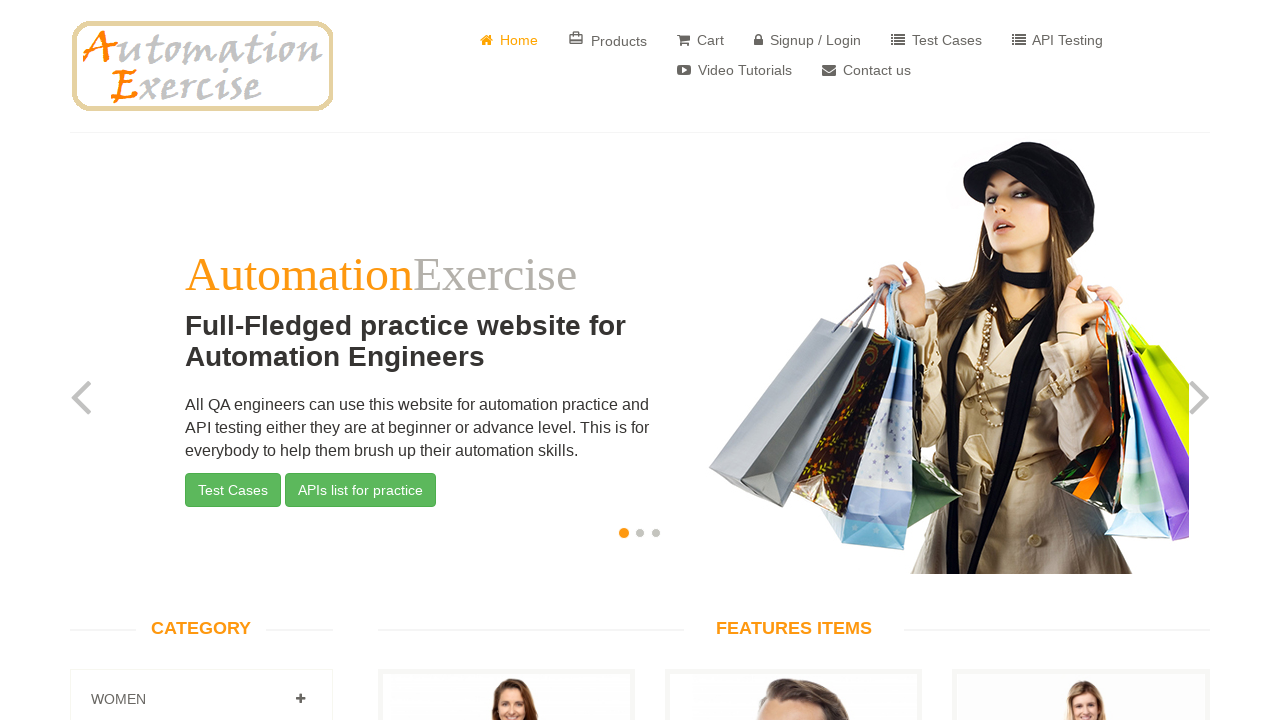

Waited for page to reach domcontentloaded state
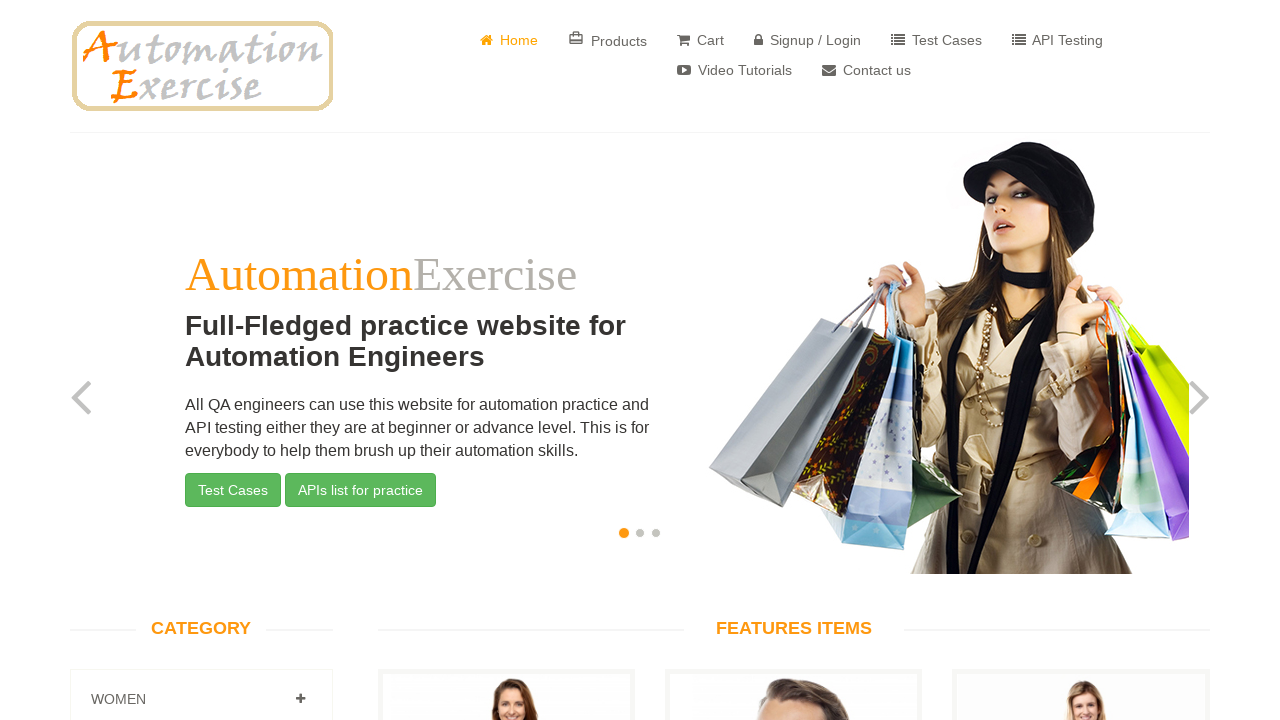

Scrolled down to footer section
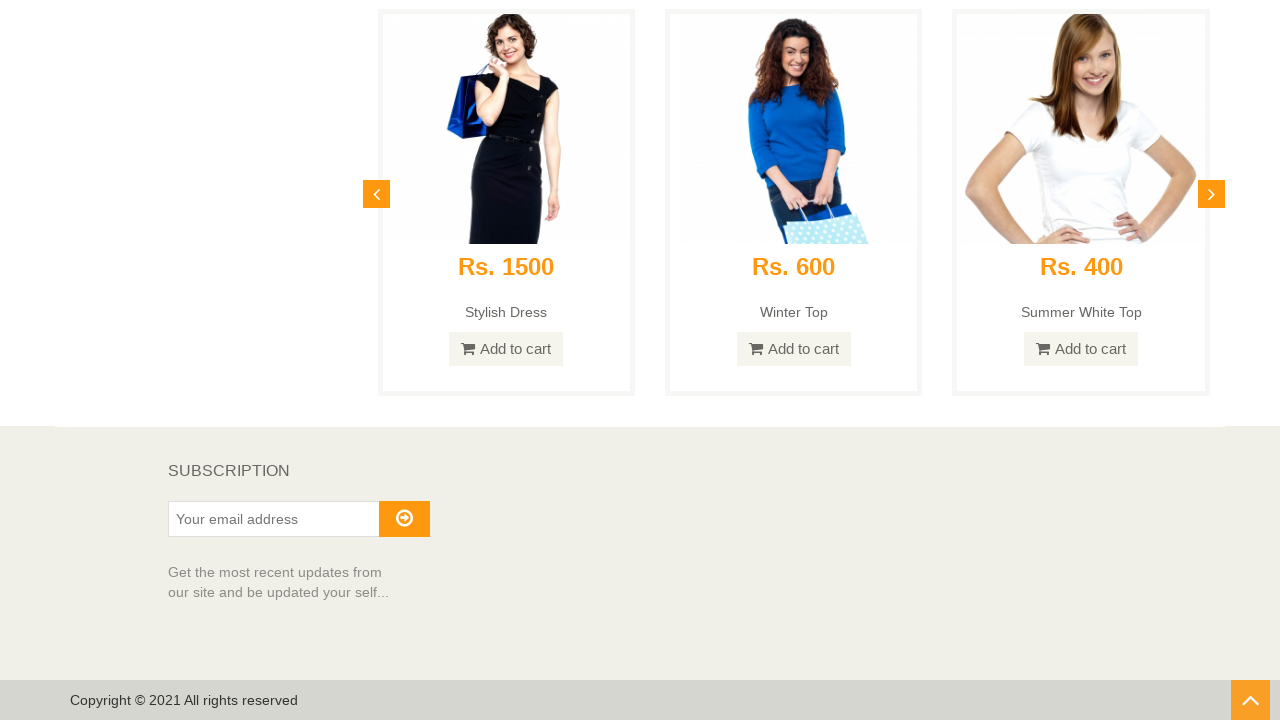

Subscription section loaded and visible
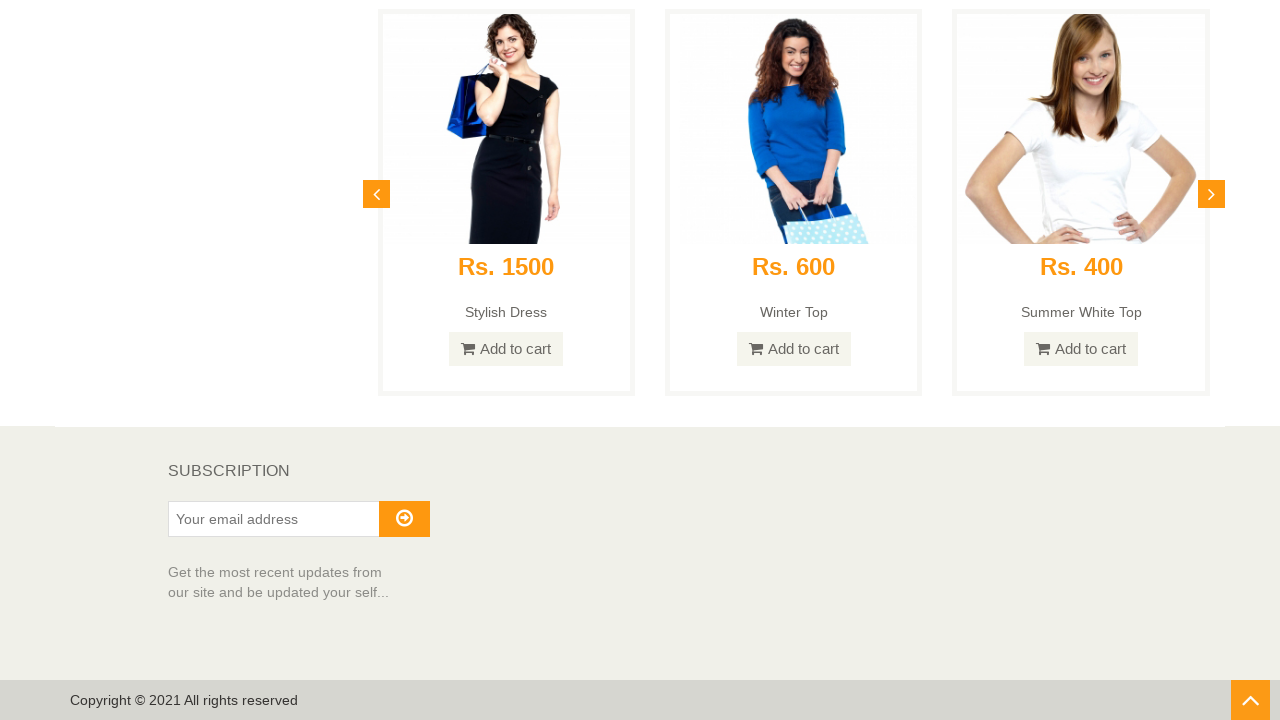

Scrolled subscription heading into view
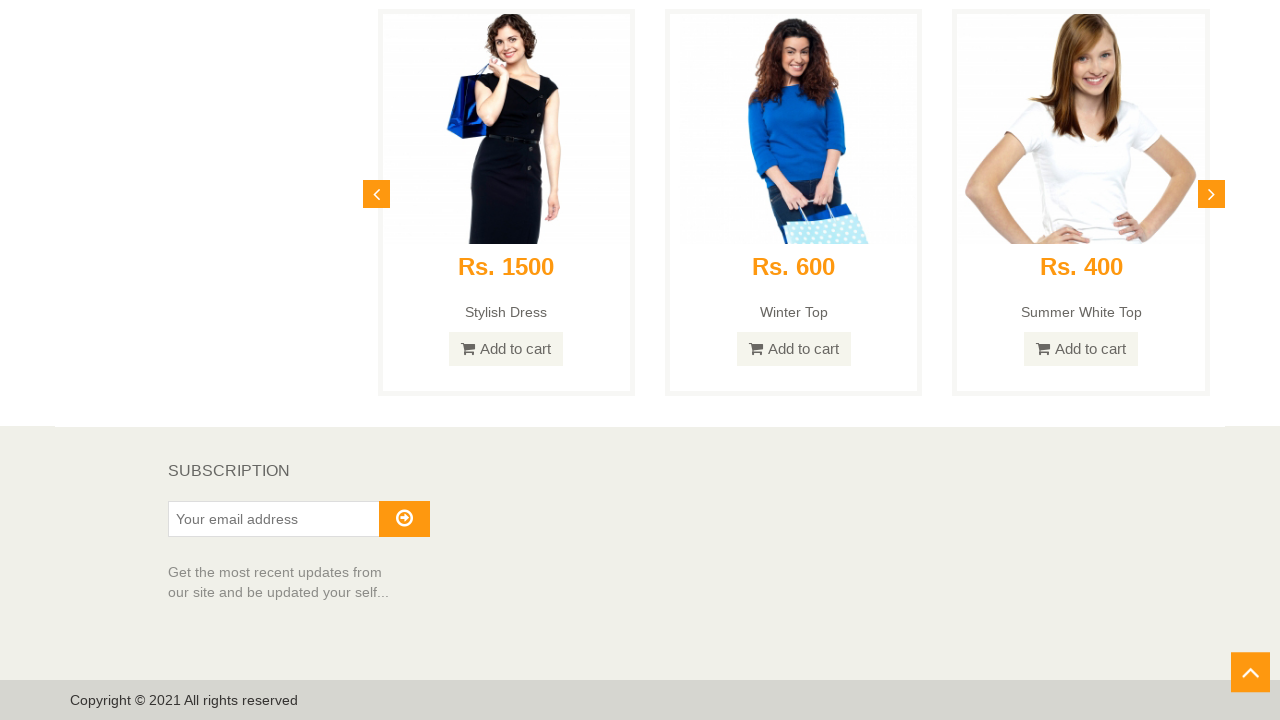

Entered email address 'sarah.wilson87@example.com' in subscription field on input#susbscribe_email
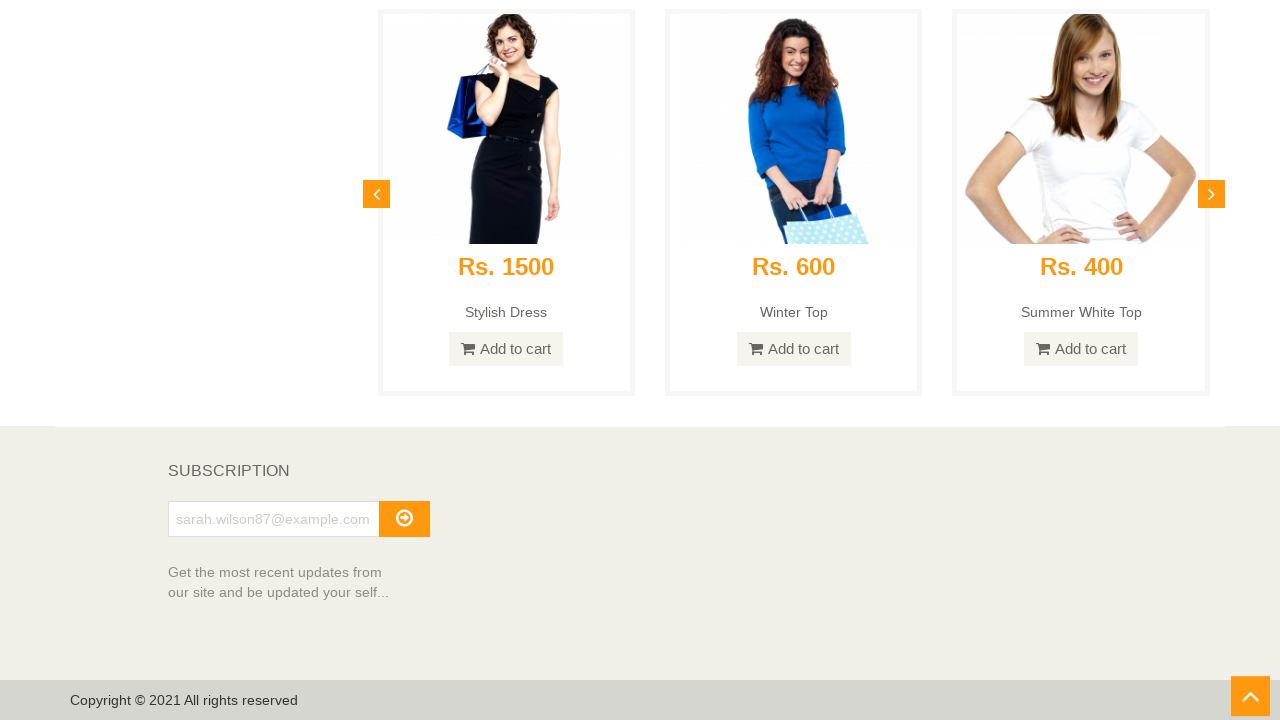

Clicked subscribe button at (404, 519) on button#subscribe
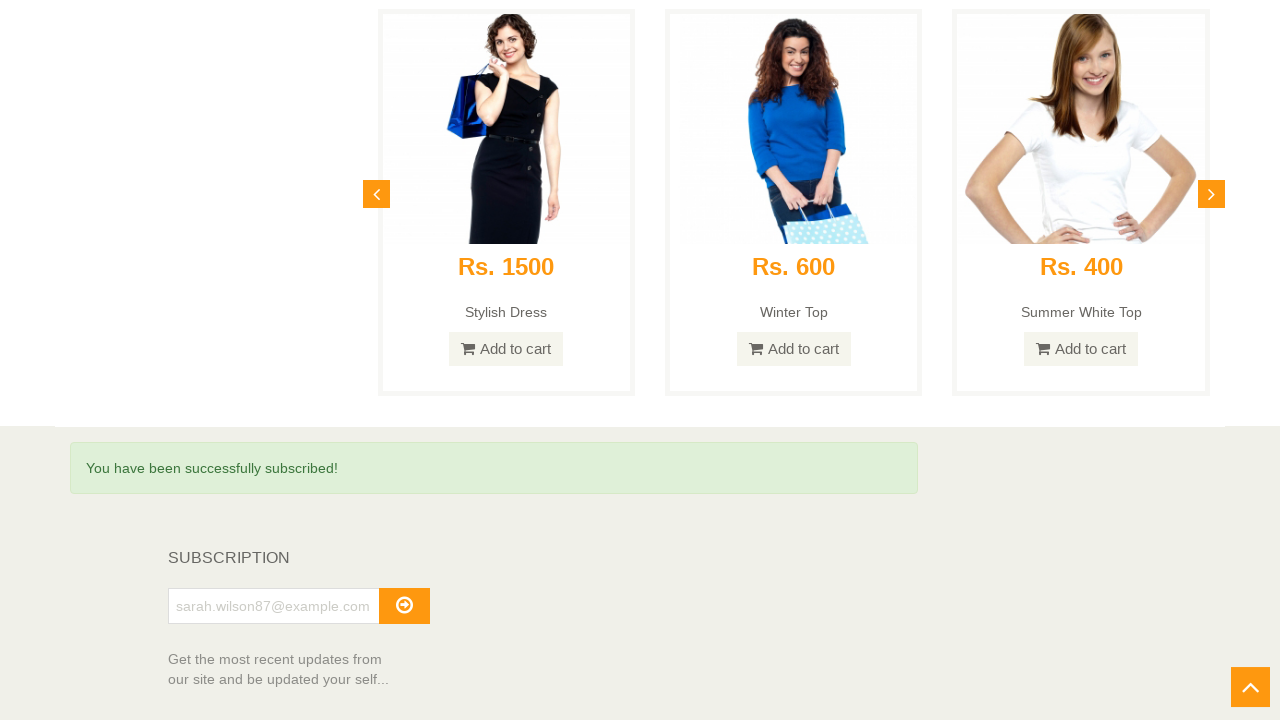

Success message 'You have been successfully subscribed!' appeared
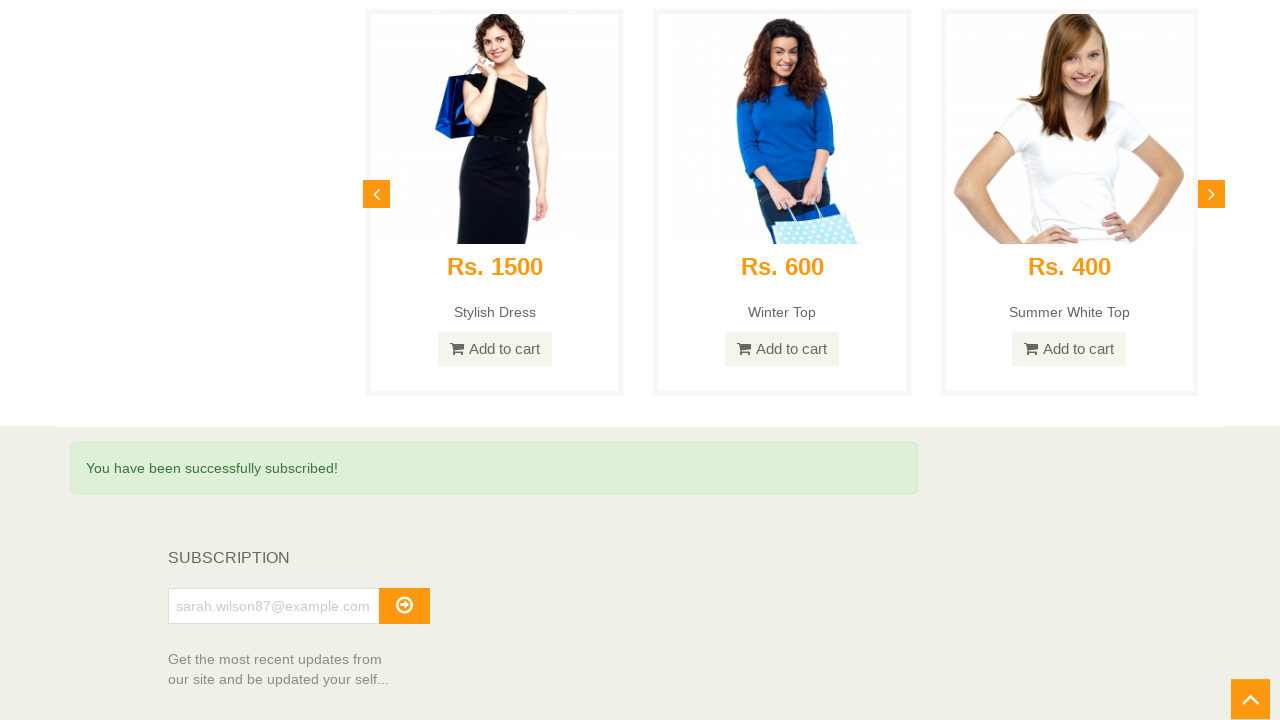

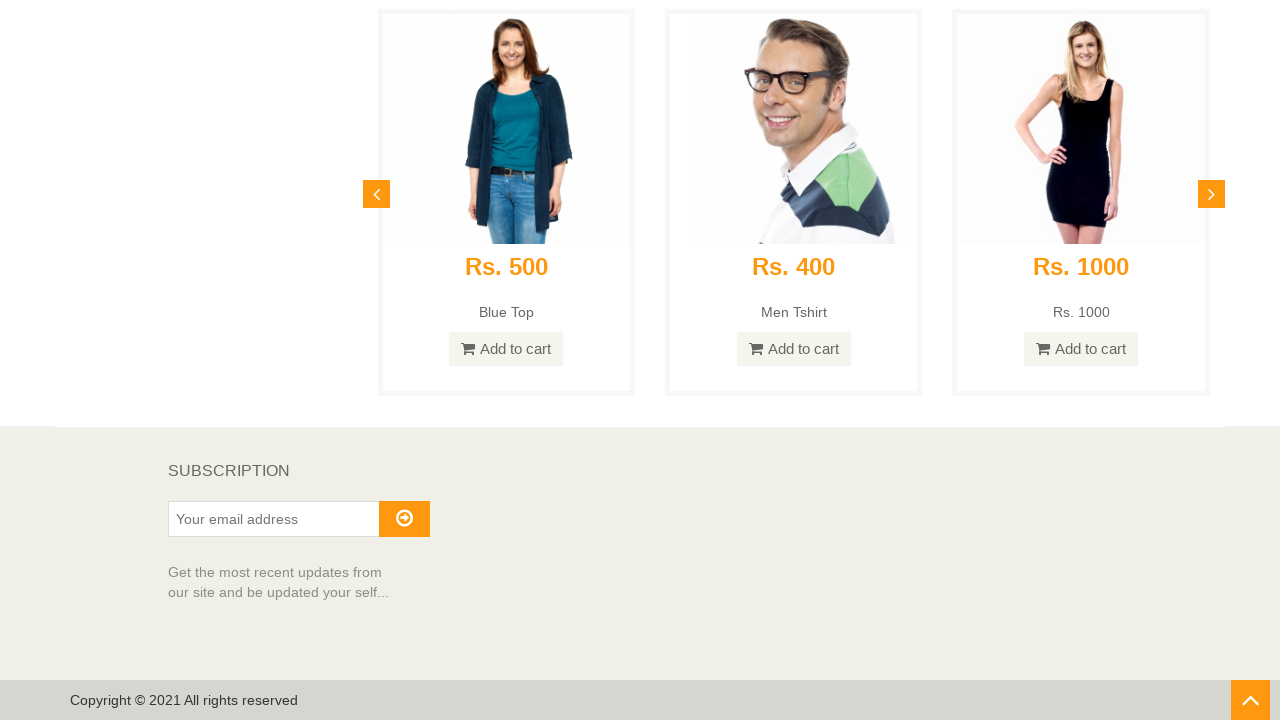